Waits for dynamic content to load and tests slider interactions by clicking on range input elements found on the page.

Starting URL: https://emicalculator.net/

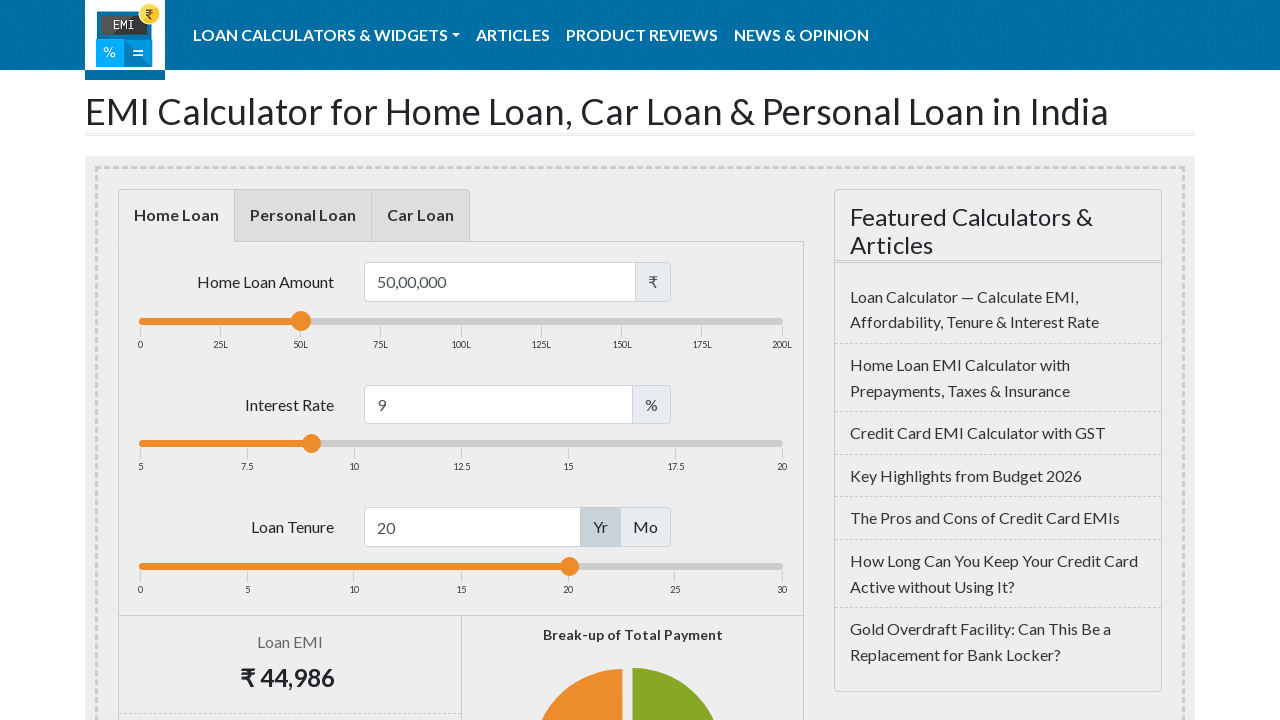

Waited 10 seconds for dynamic content to load
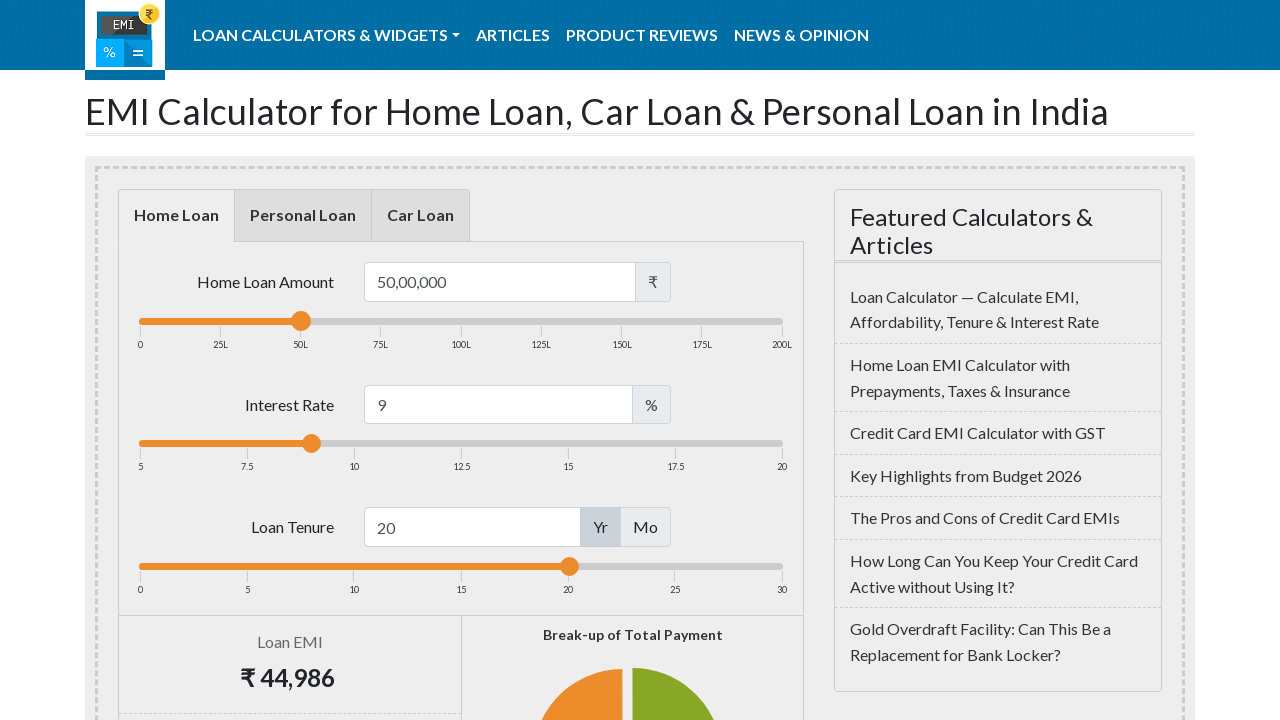

Scrolled slider '.ui-slider' into view
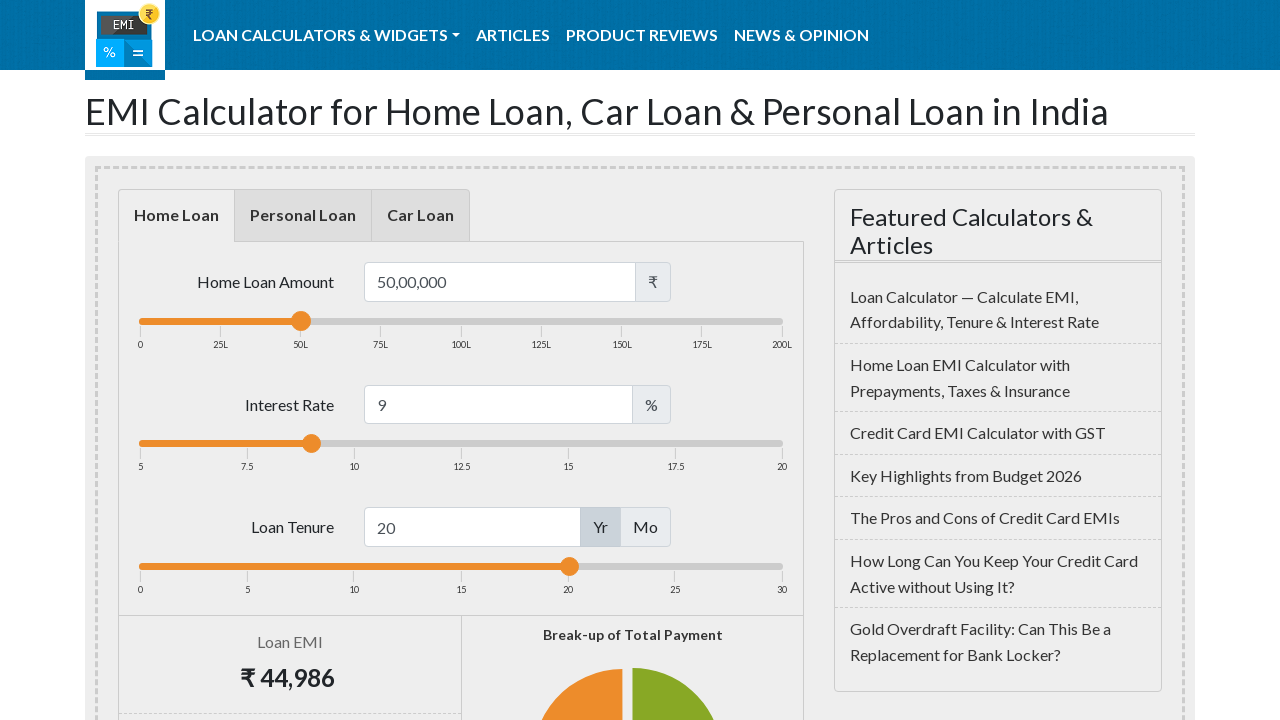

Clicked on slider '.ui-slider' at 70% position at (590, 321)
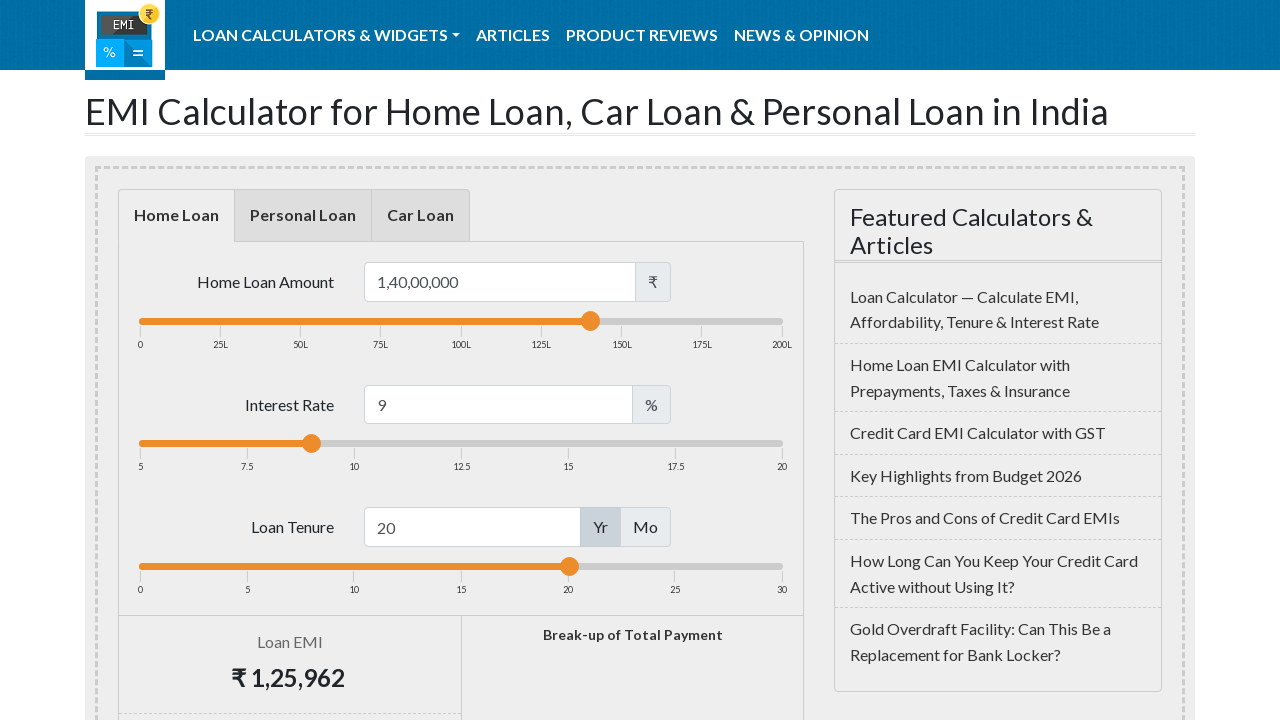

Waited 1 second for slider interaction to complete
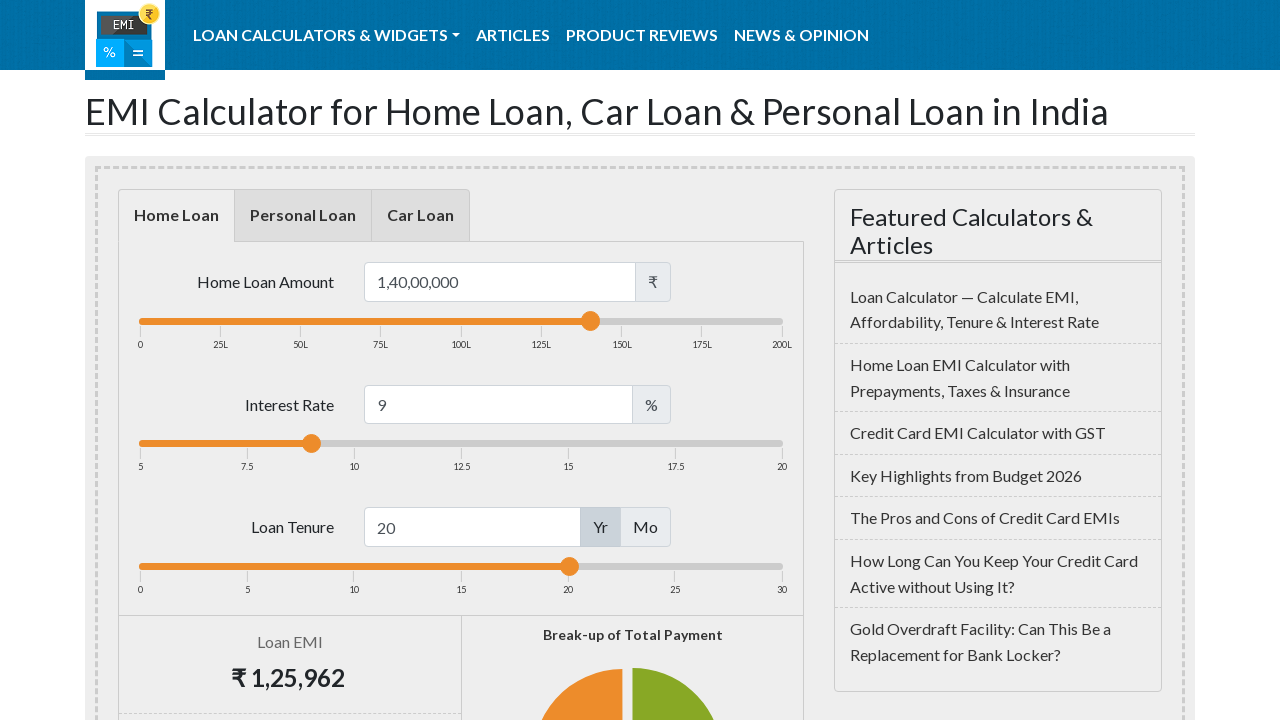

Scrolled slider '[class*="slider"]' into view
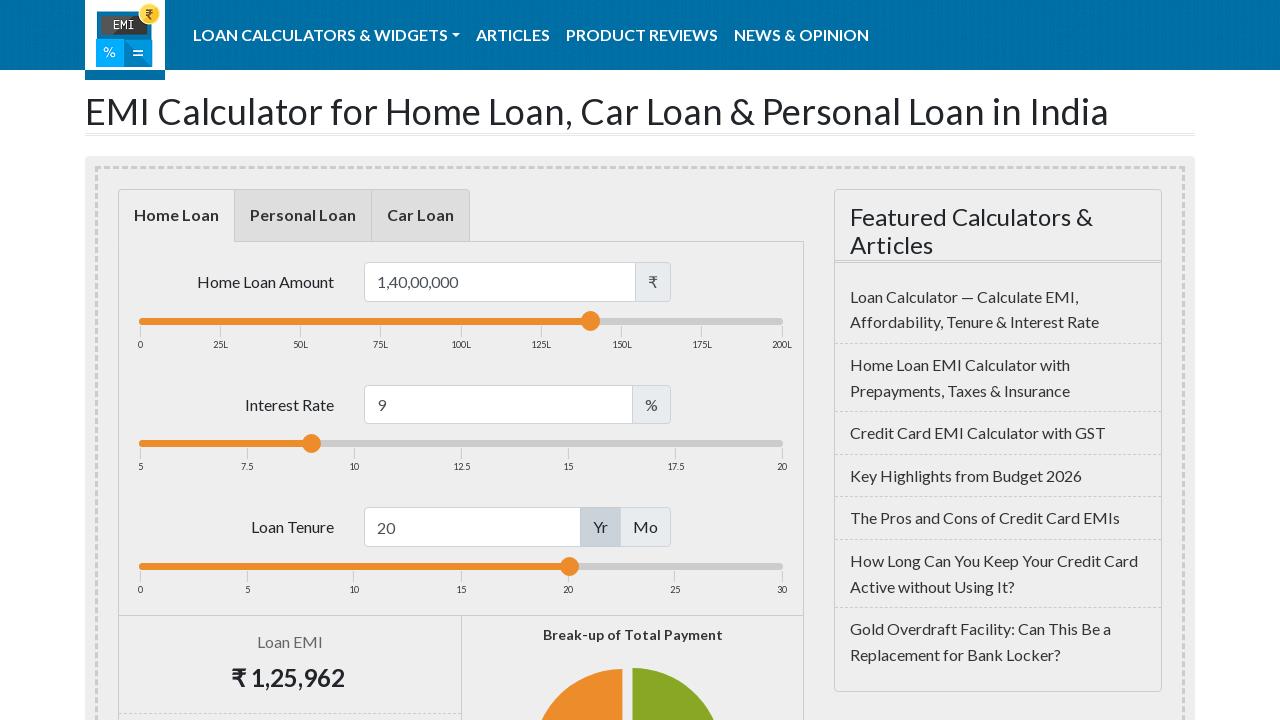

Clicked on slider '[class*="slider"]' at 70% position at (590, 321)
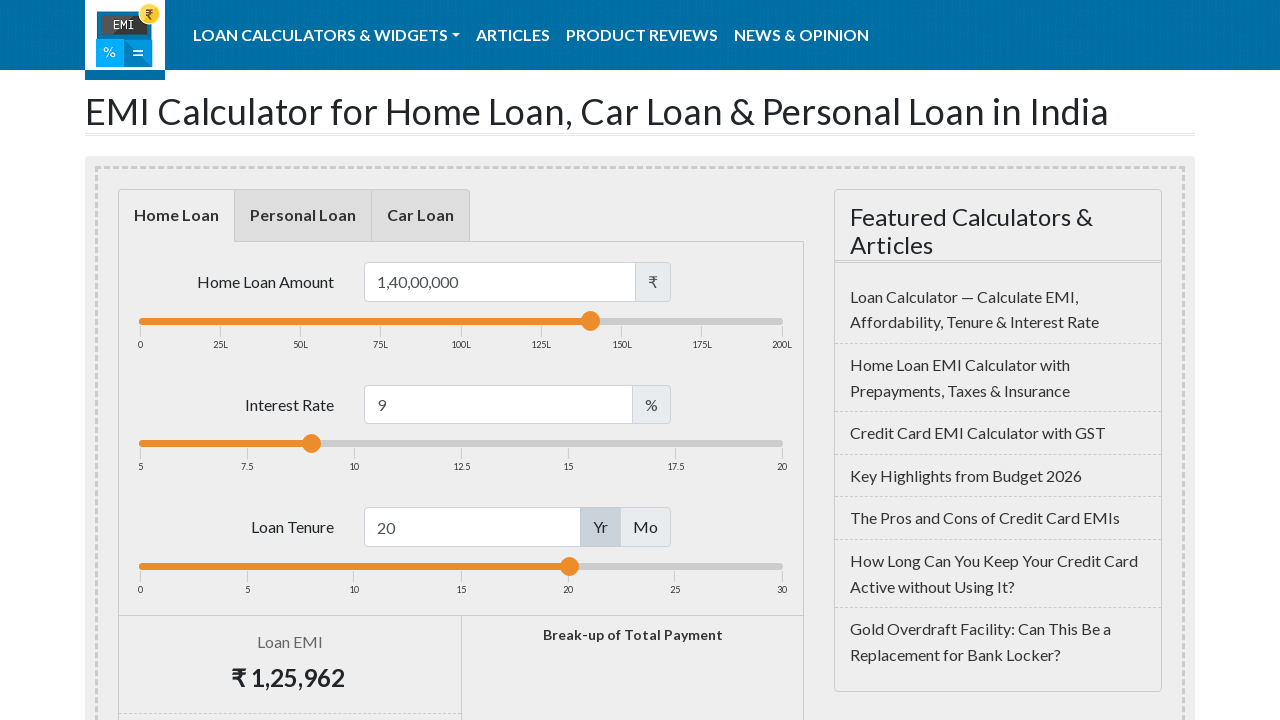

Waited 1 second for slider interaction to complete
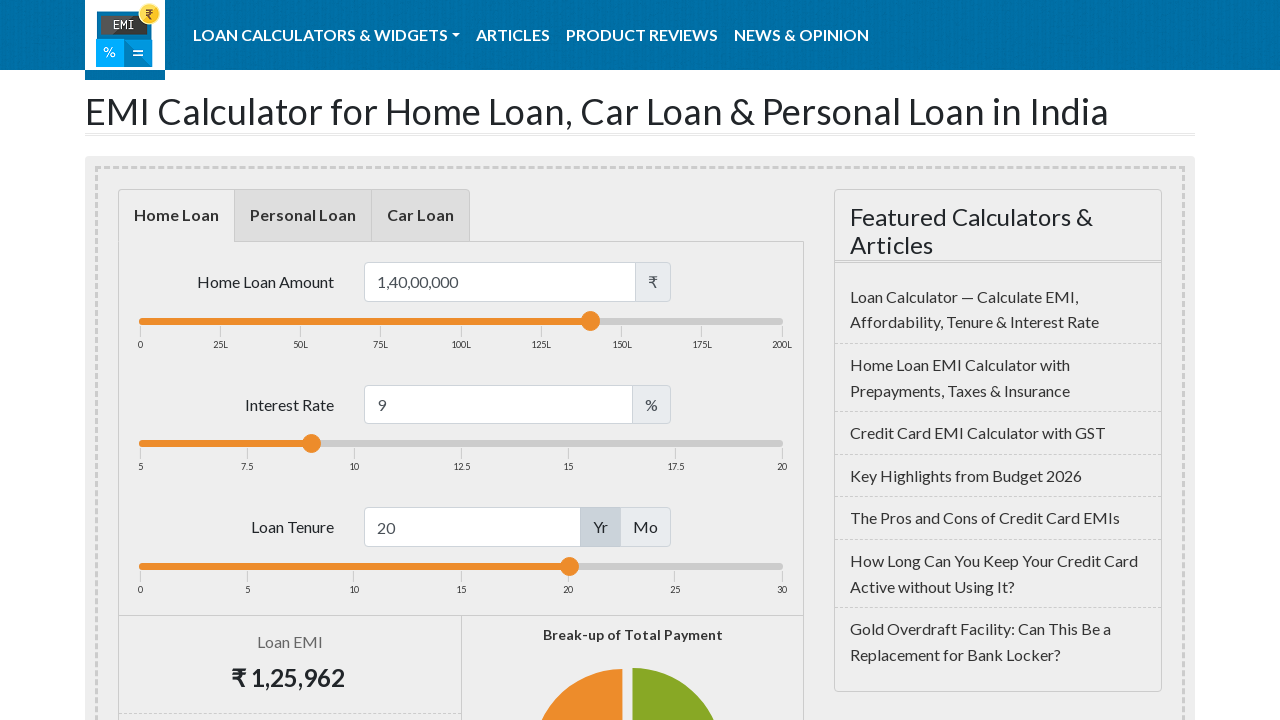

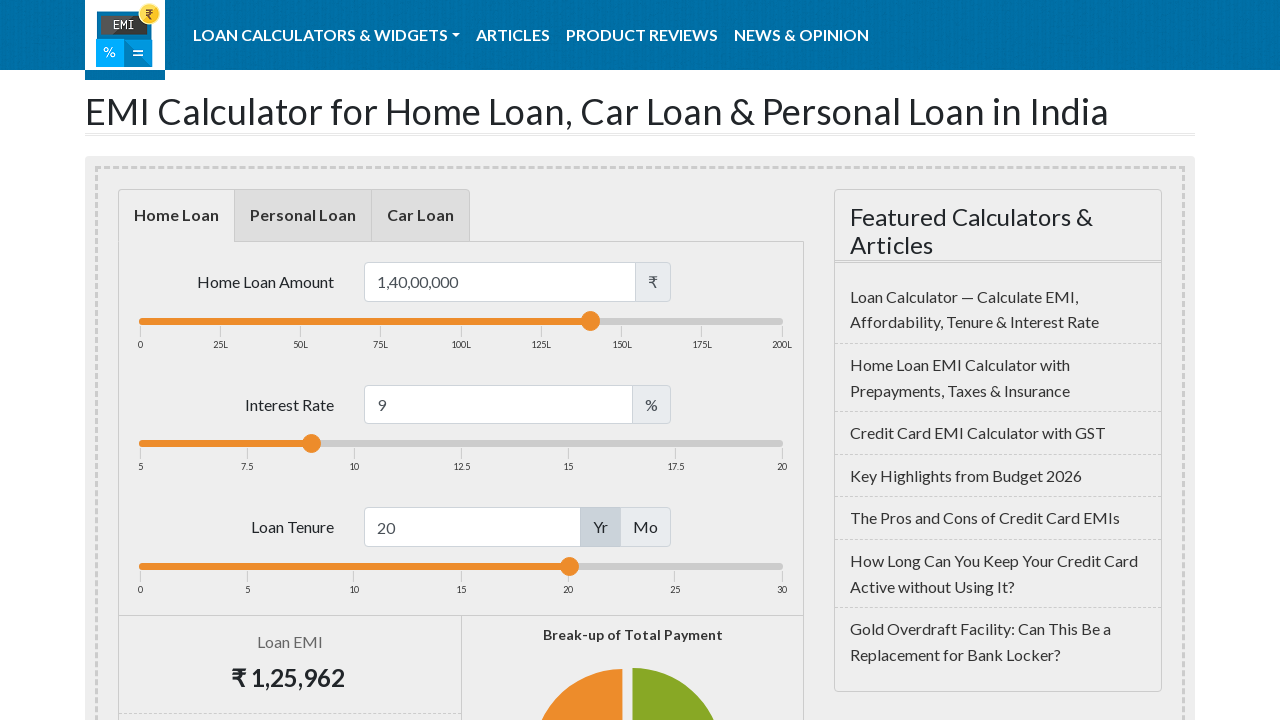